Adds multiple products to cart then removes some of them from the cart page

Starting URL: https://www.demoblaze.com/

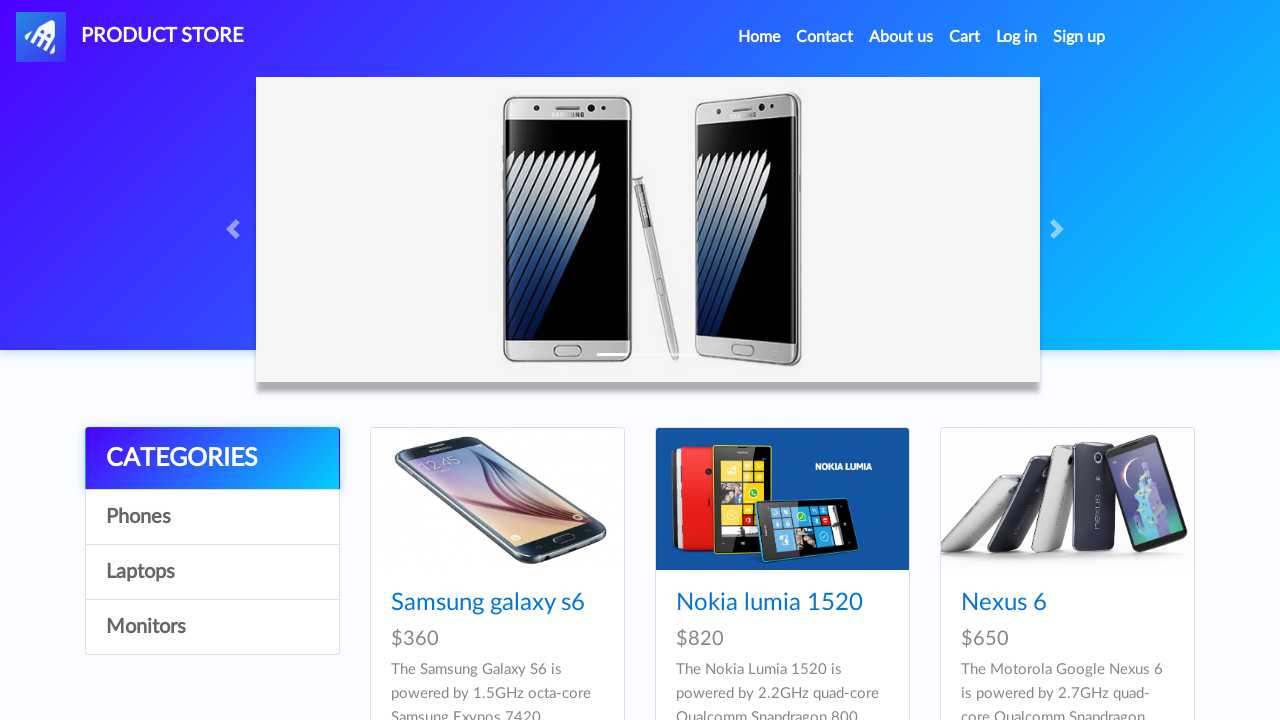

Set up dialog handler for alerts
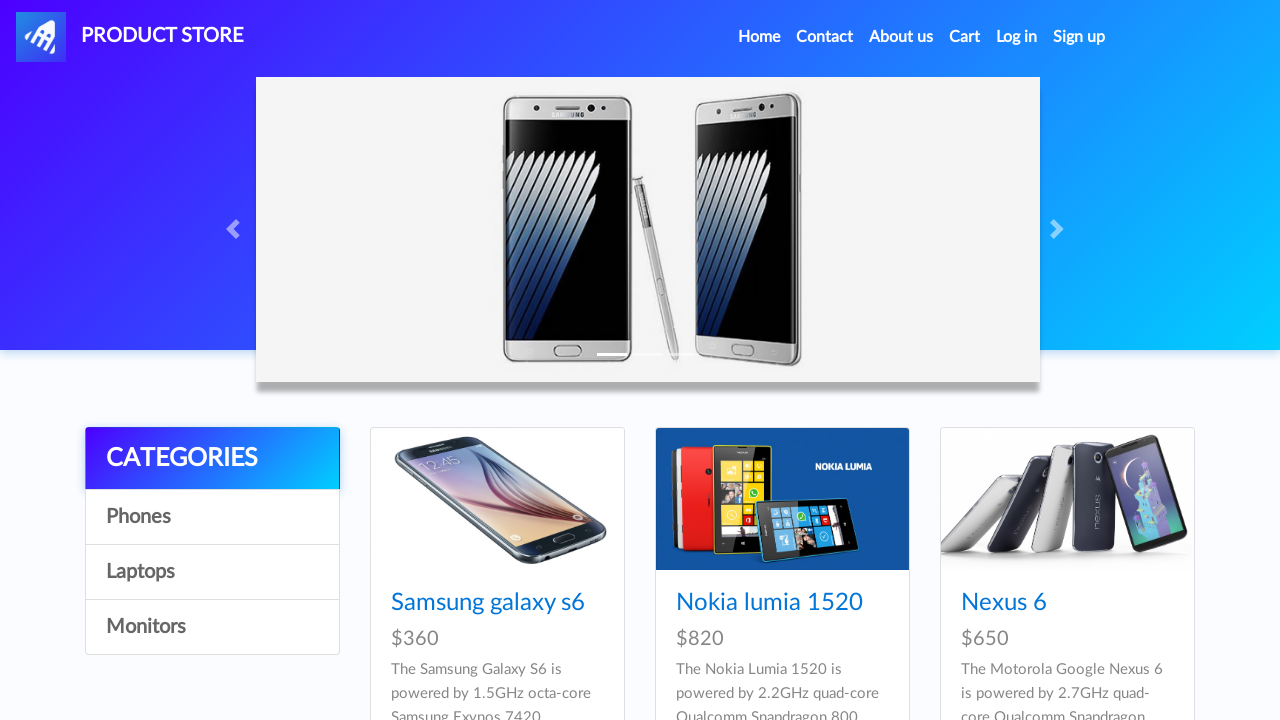

Clicked on product 5 link at (752, 361) on xpath=//*[@id='tbodyid']/div[5]/div/div/h4/a
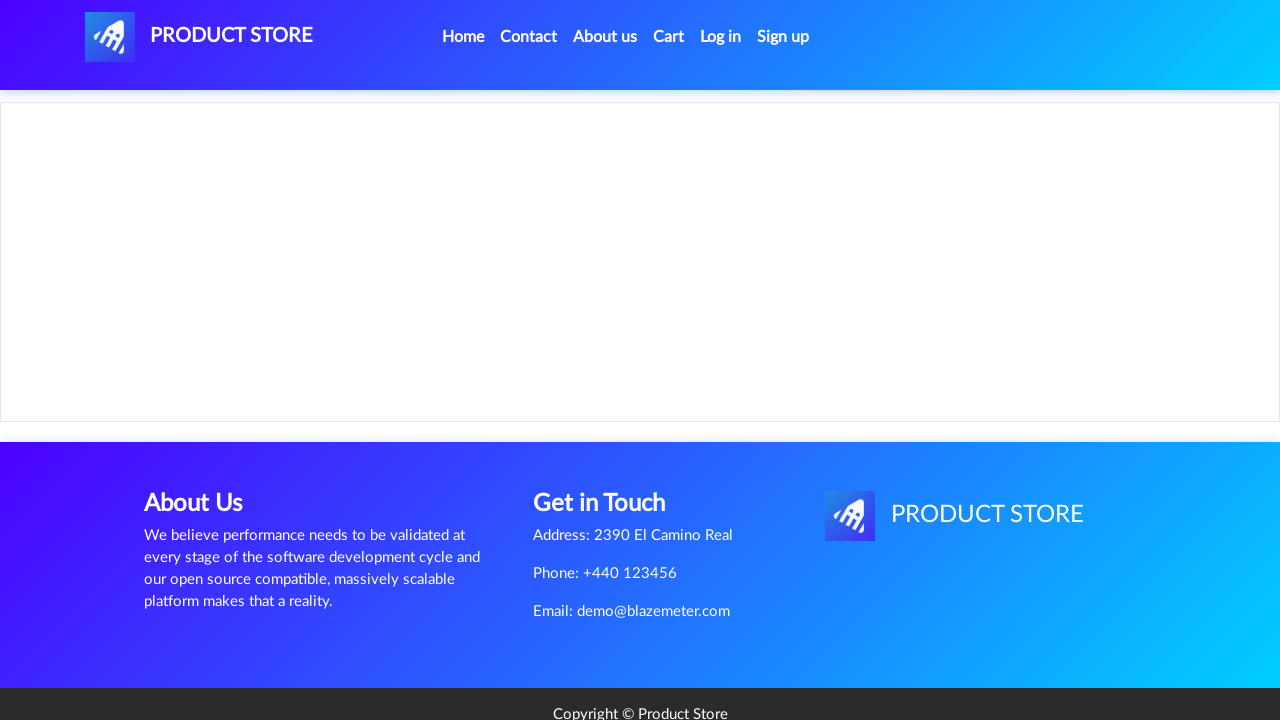

Clicked 'Add to cart' button for product 5 at (610, 440) on xpath=//*[@id='tbodyid']/div[2]/div/a
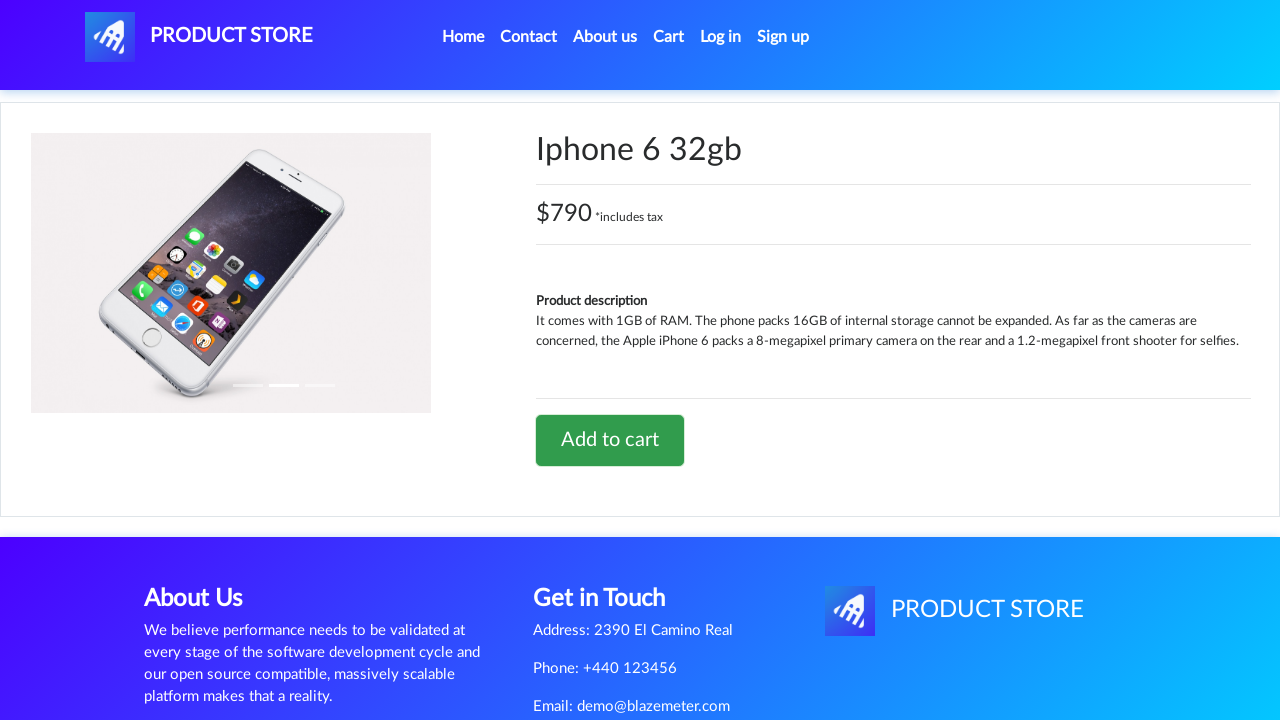

Navigated back to home page
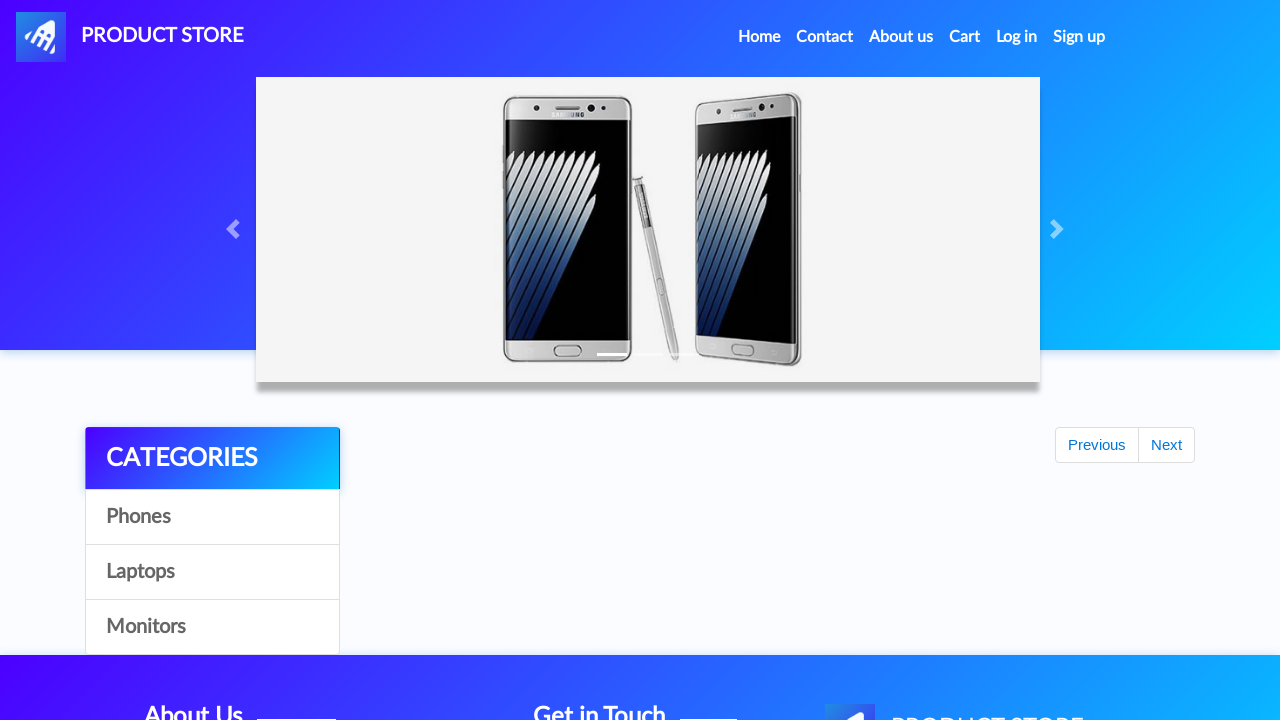

Clicked on product 3 link at (1004, 603) on xpath=//*[@id='tbodyid']/div[3]/div/div/h4/a
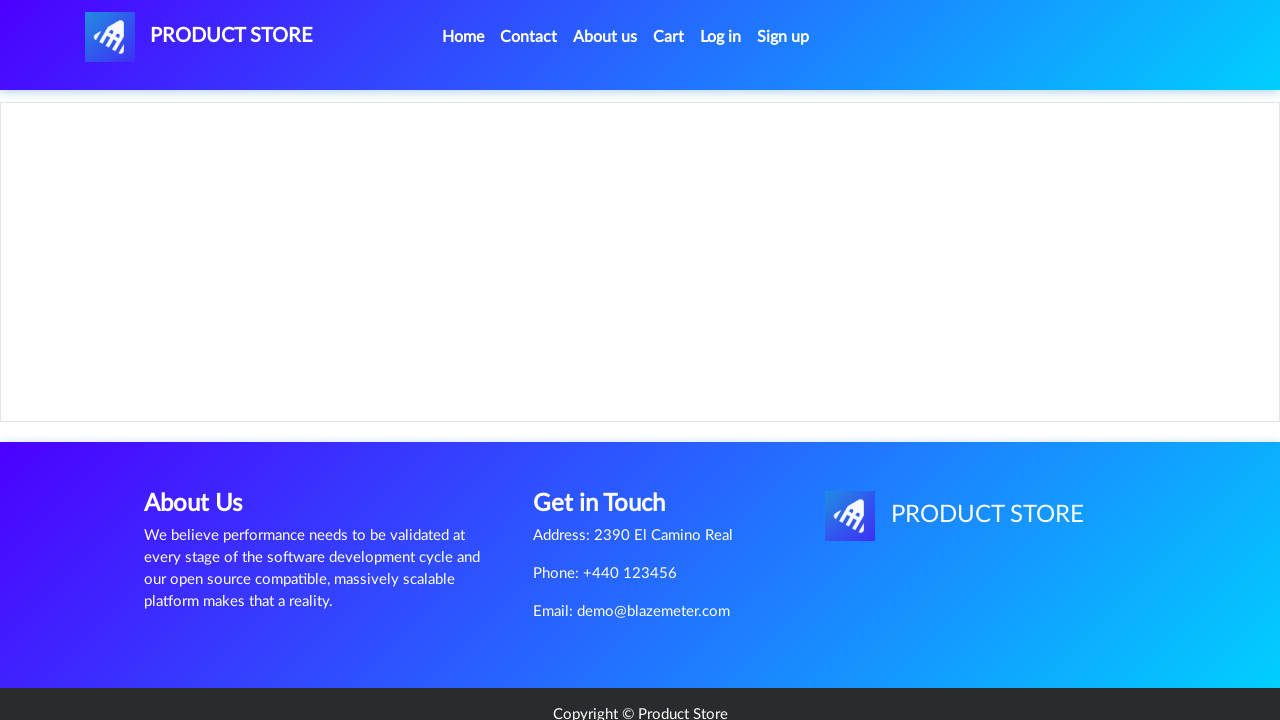

Clicked 'Add to cart' button for product 3 at (610, 440) on xpath=//*[@id='tbodyid']/div[2]/div/a
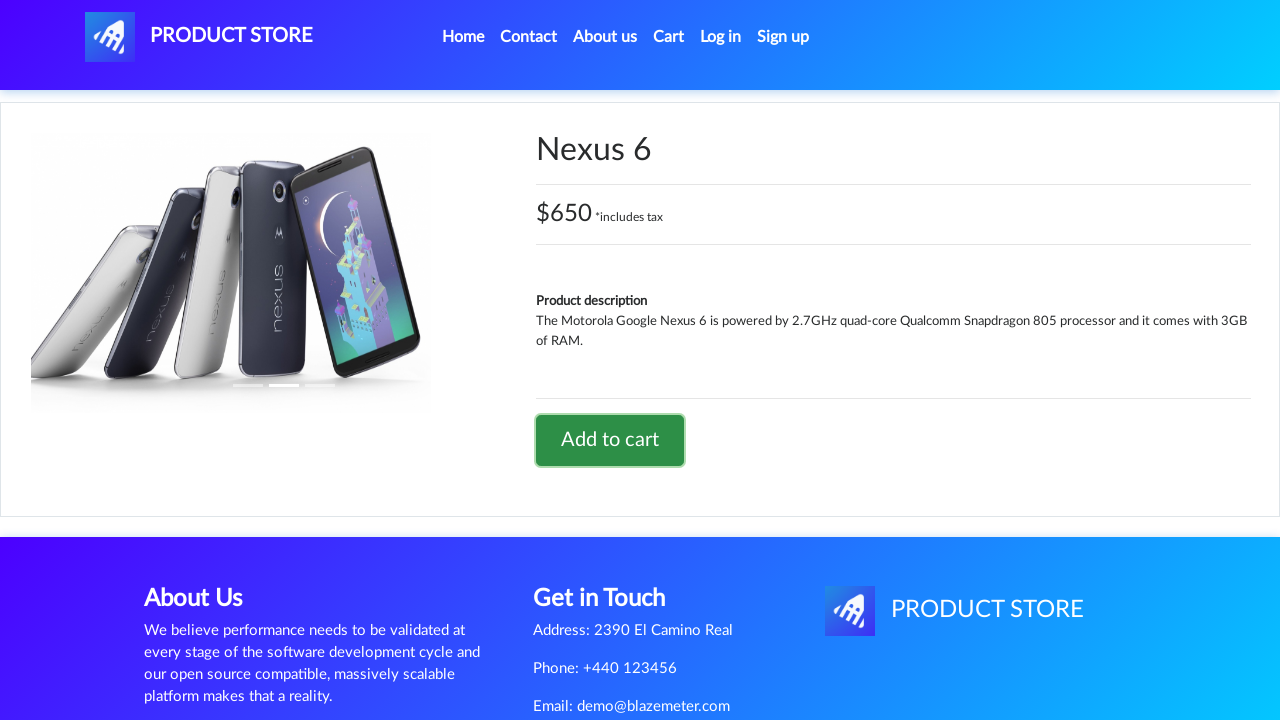

Navigated back to home page
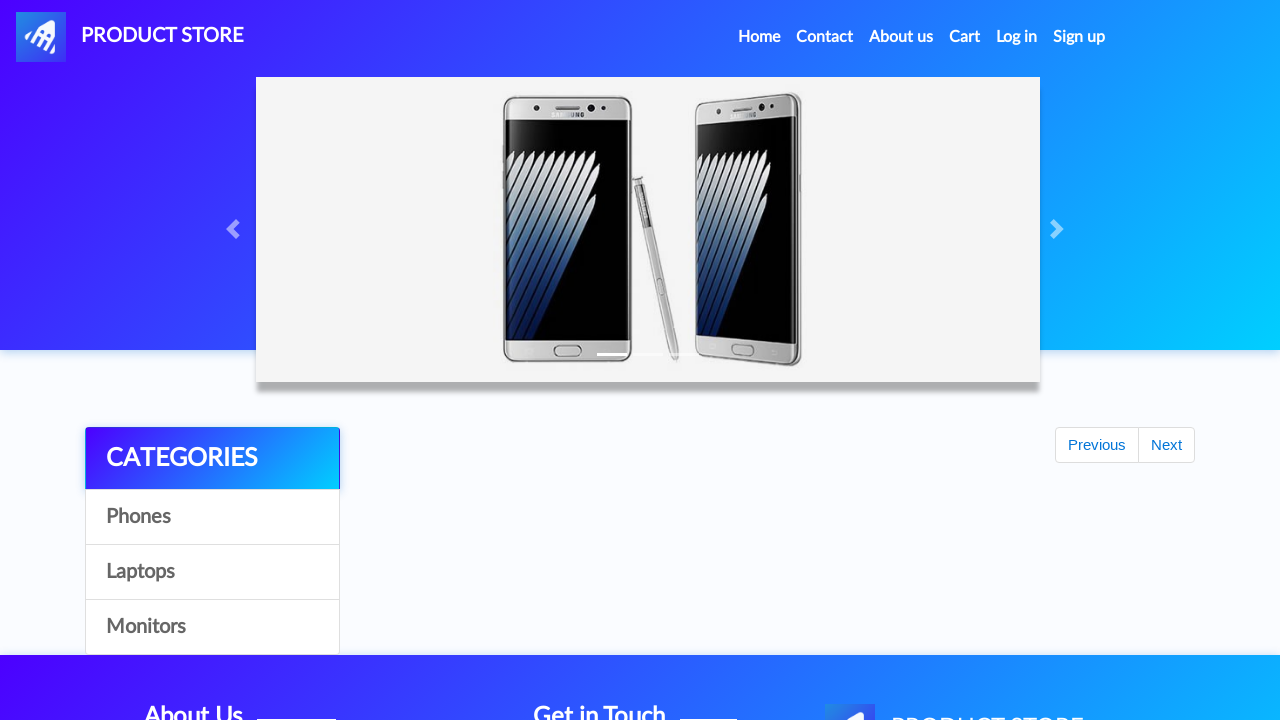

Clicked on product 1 link at (488, 603) on xpath=//*[@id='tbodyid']/div[1]/div/div/h4/a
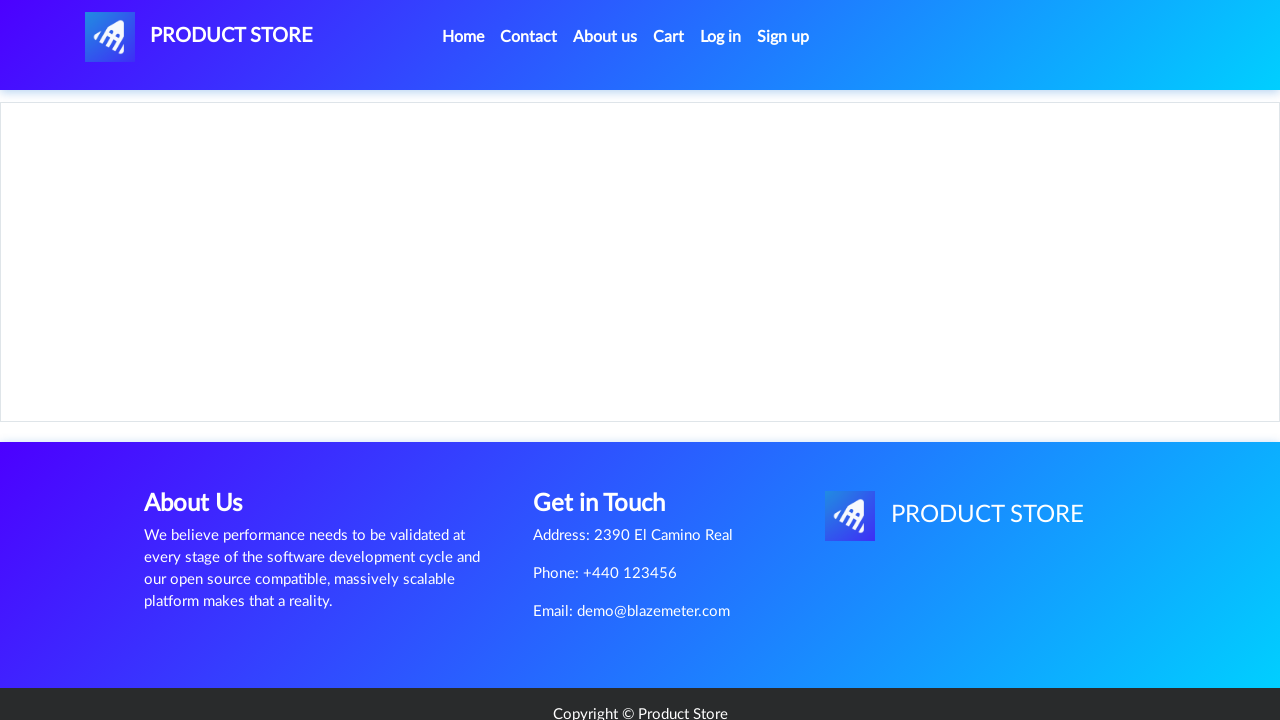

Clicked 'Add to cart' button for product 1 at (610, 440) on xpath=//a[@onclick='addToCart(1)']
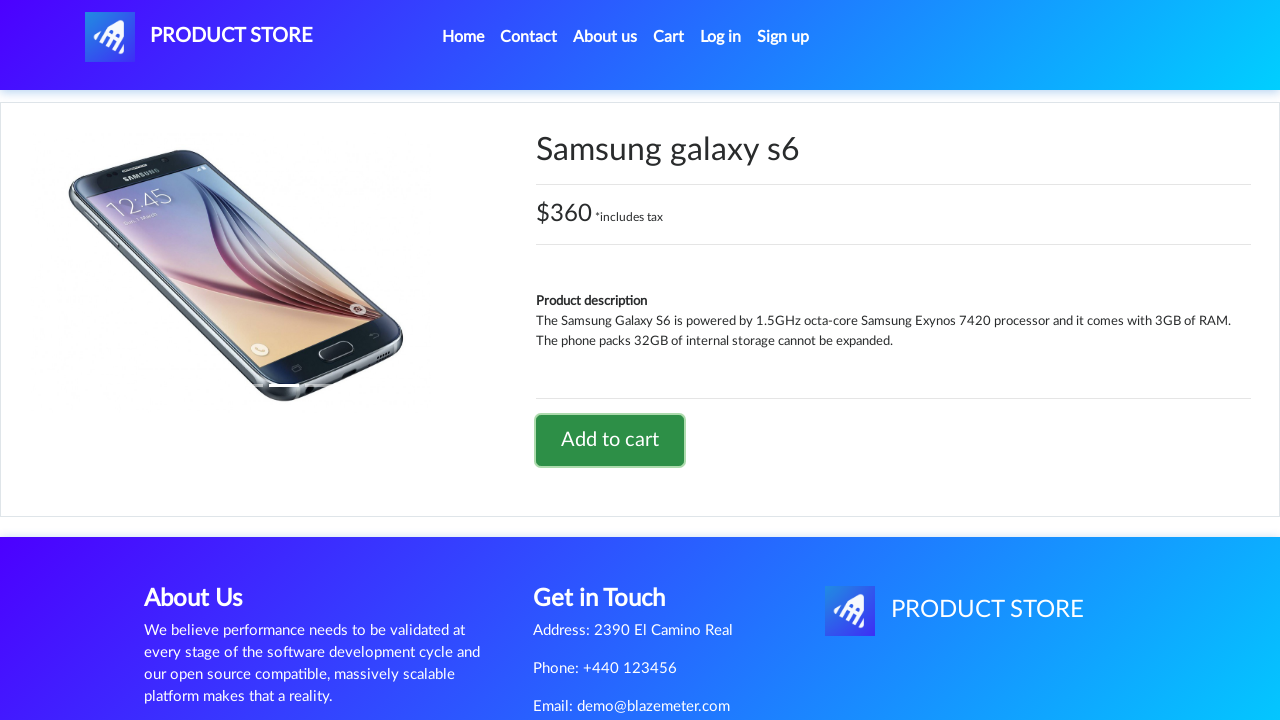

Navigated back to home page
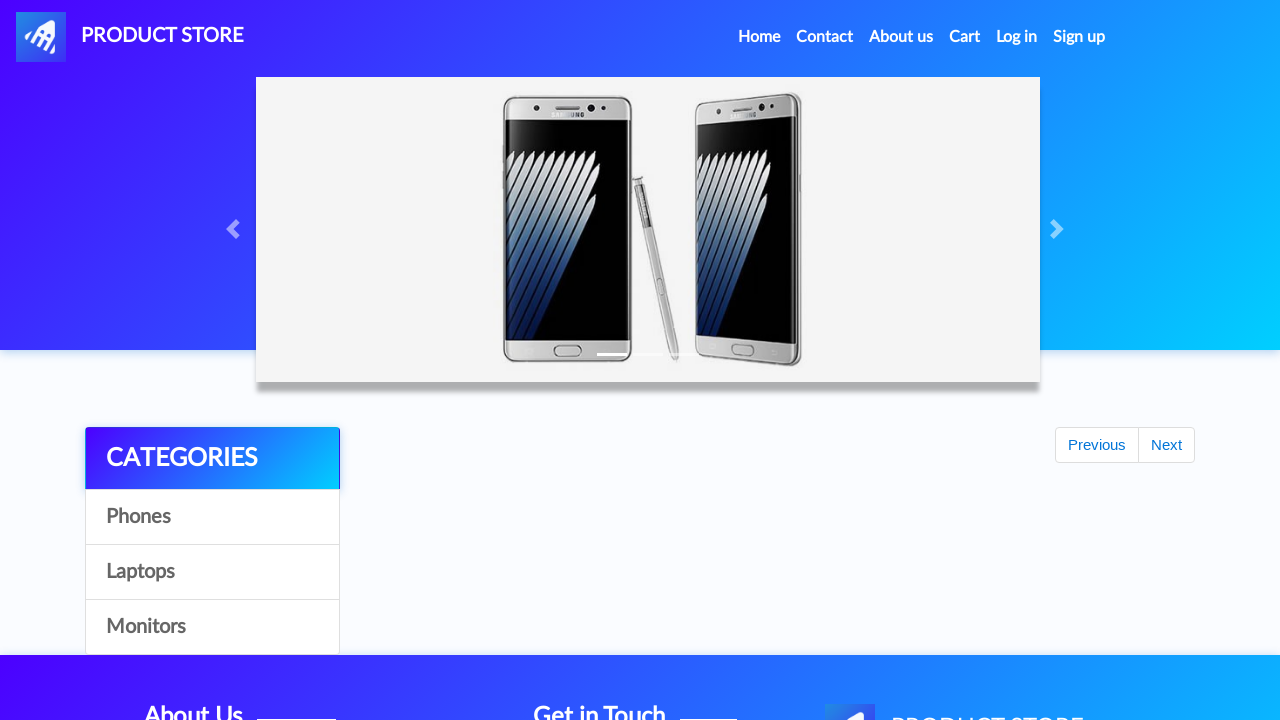

Clicked on product 2 link at (769, 603) on xpath=//*[@id='tbodyid']/div[2]/div/div/h4/a
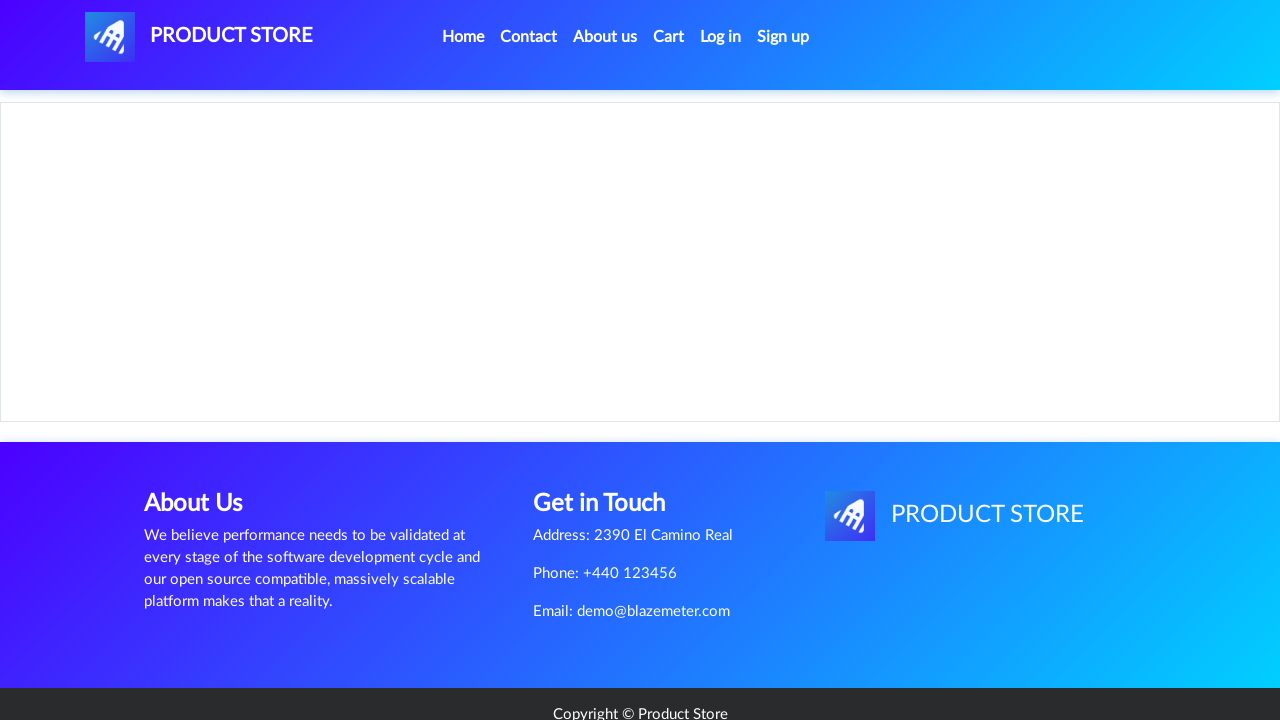

Clicked 'Add to cart' button for product 2 at (610, 440) on xpath=//a[@onclick='addToCart(2)']
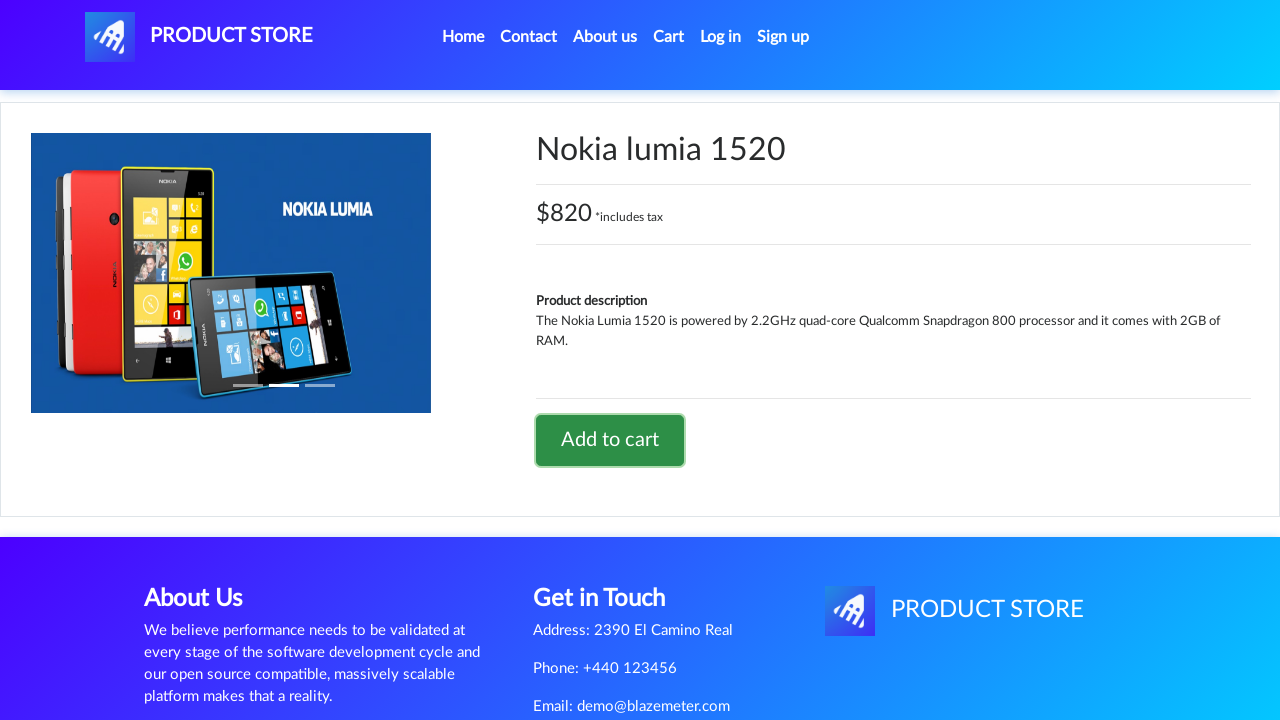

Navigated to shopping cart at (669, 37) on #cartur
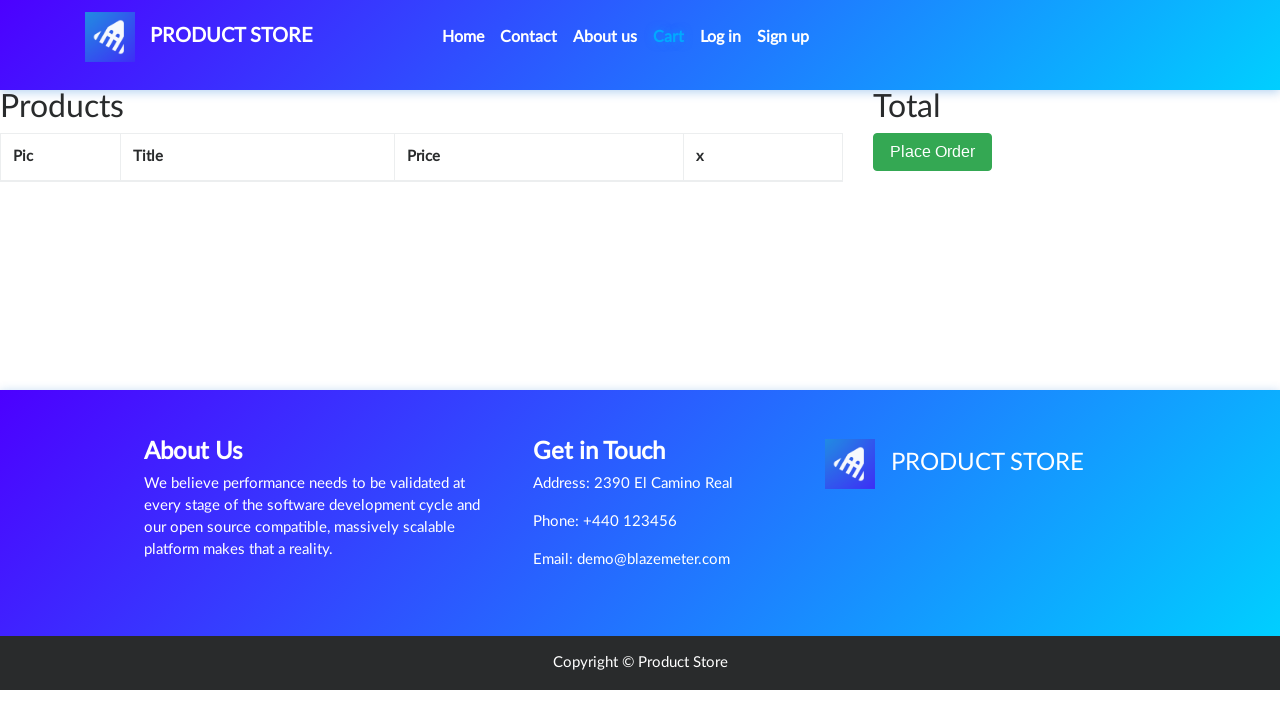

Removed third item from cart at (697, 455) on xpath=//*[@id='tbodyid']/tr[3]/td[4]/a
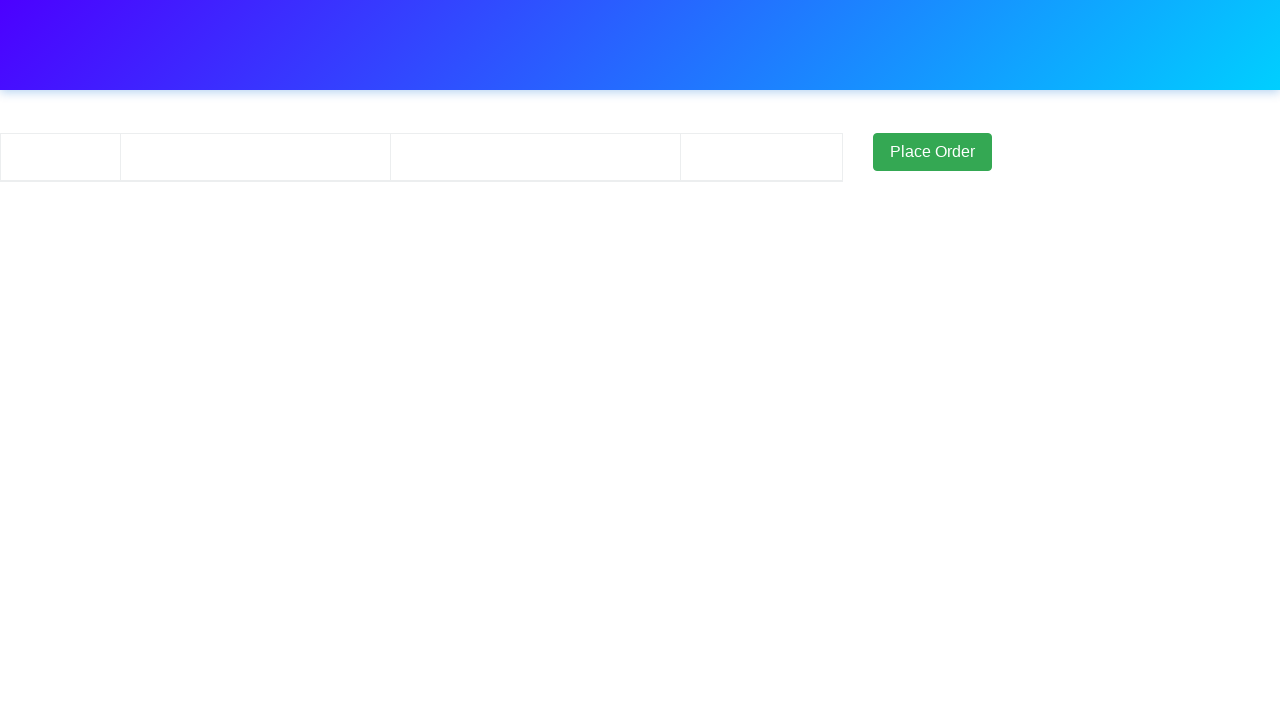

Removed second item from cart at (697, 330) on xpath=//*[@id='tbodyid']/tr[2]/td[4]/a
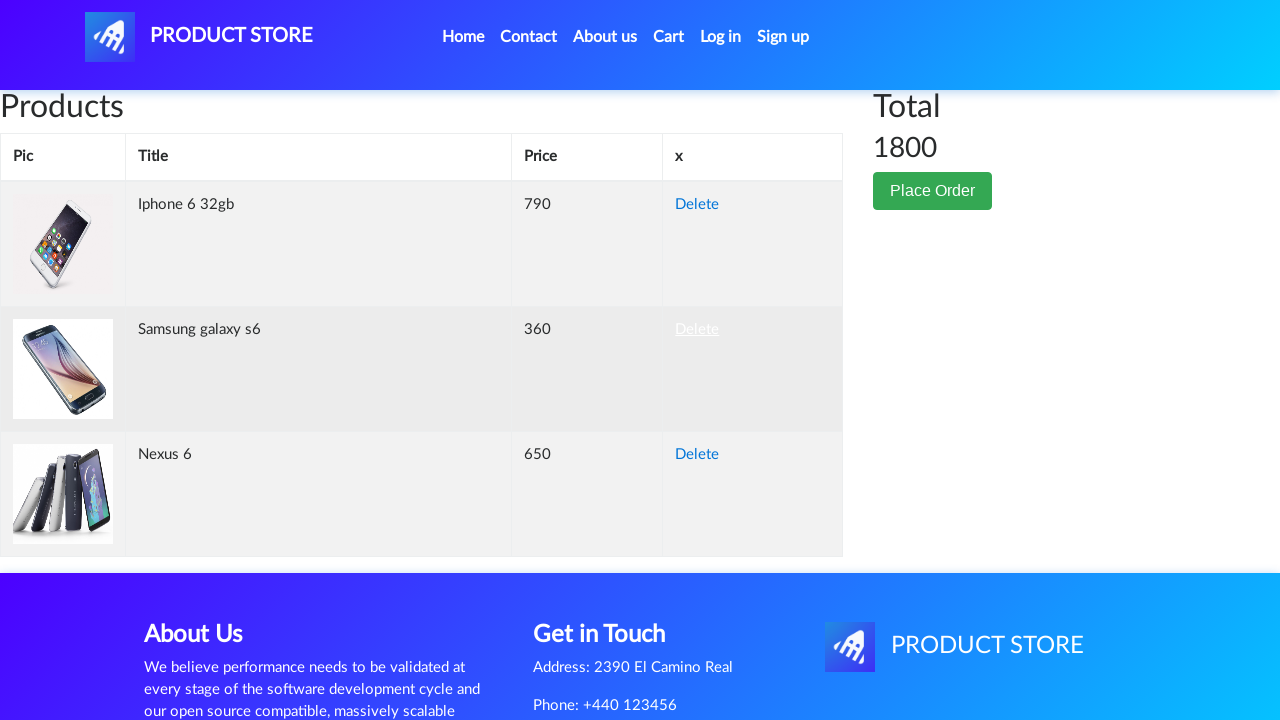

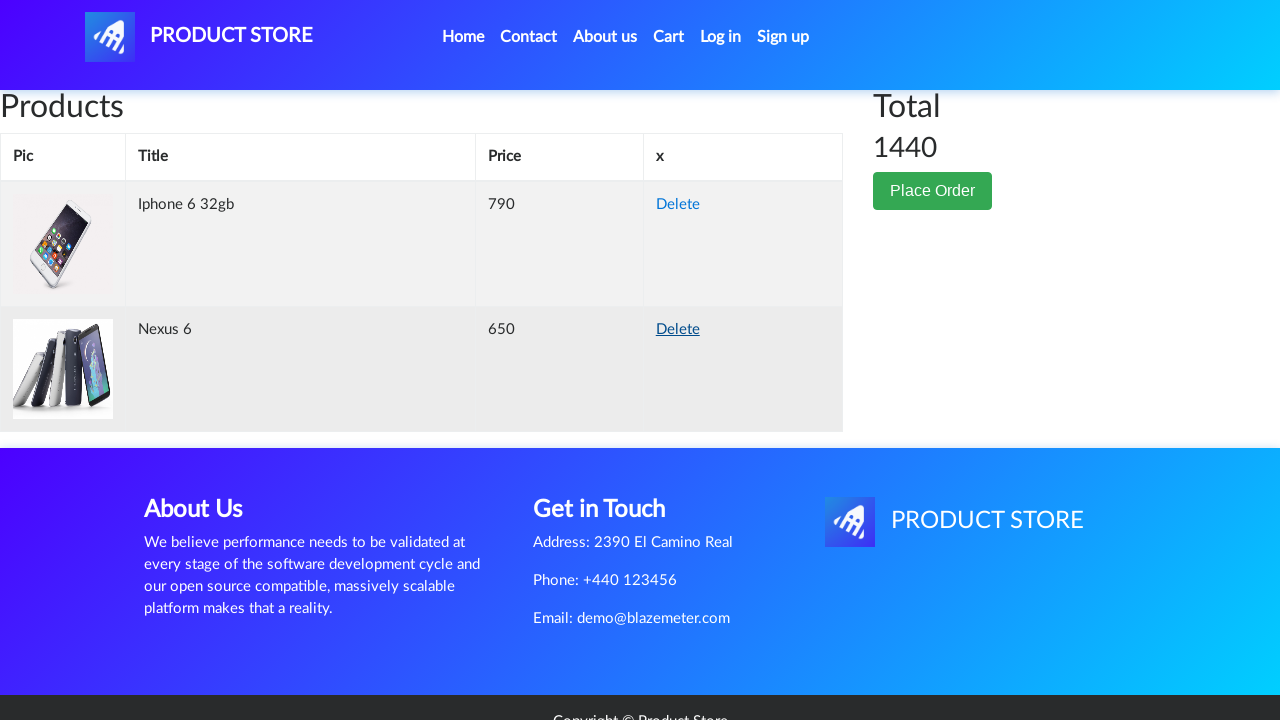